Tests hyperlink navigation by clicking on a status code link and verifying the URL changes to include the expected path

Starting URL: https://the-internet.herokuapp.com/status_codes

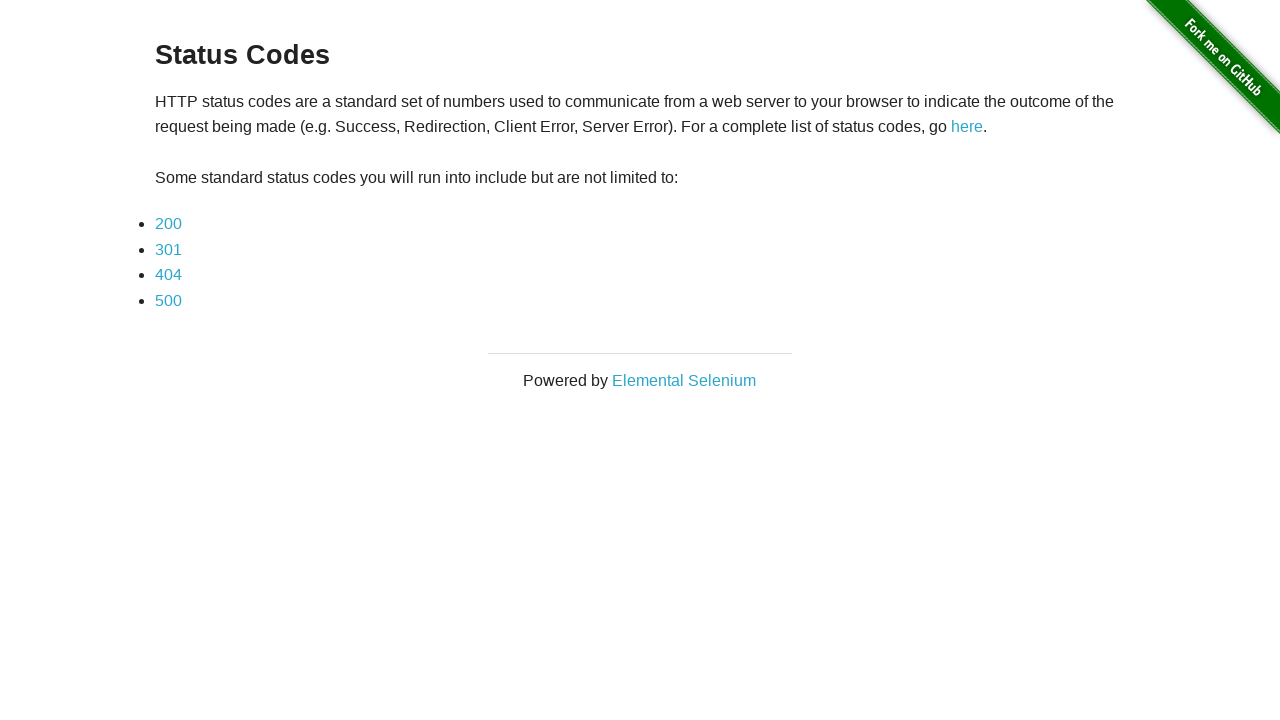

Clicked on the 200 status code link at (168, 224) on text=200
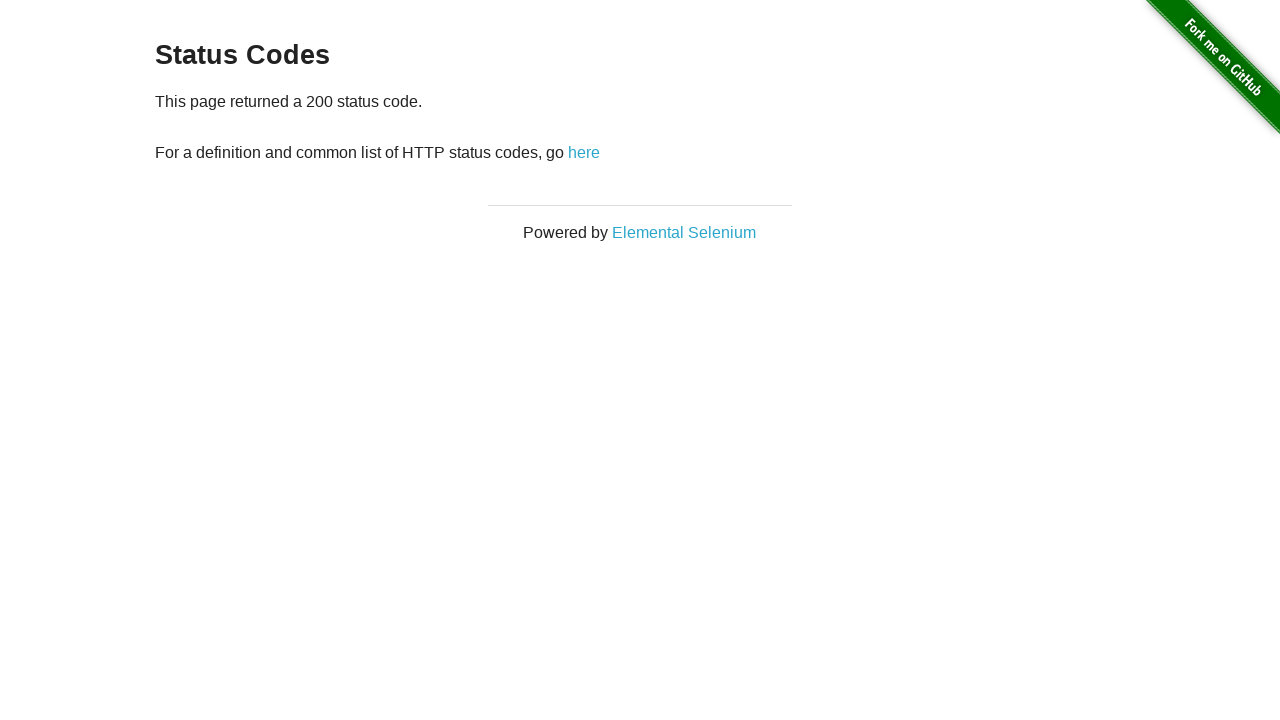

Verified navigation to status code 200 URL
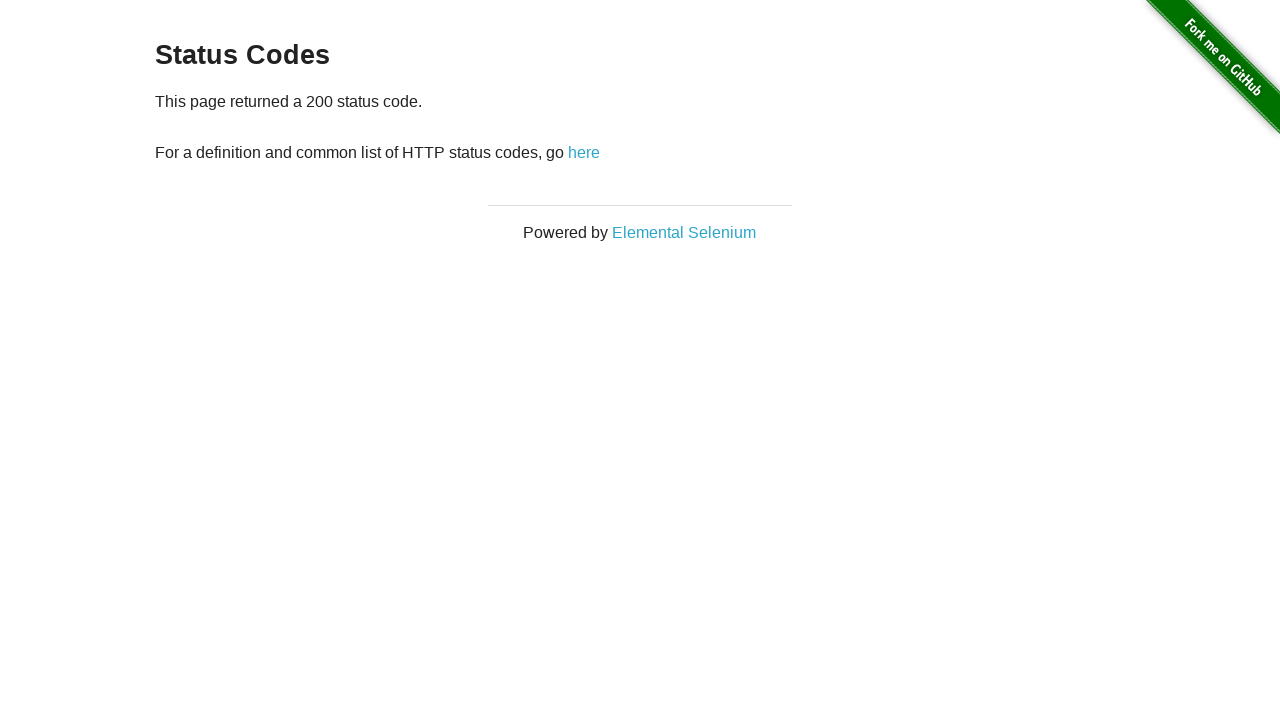

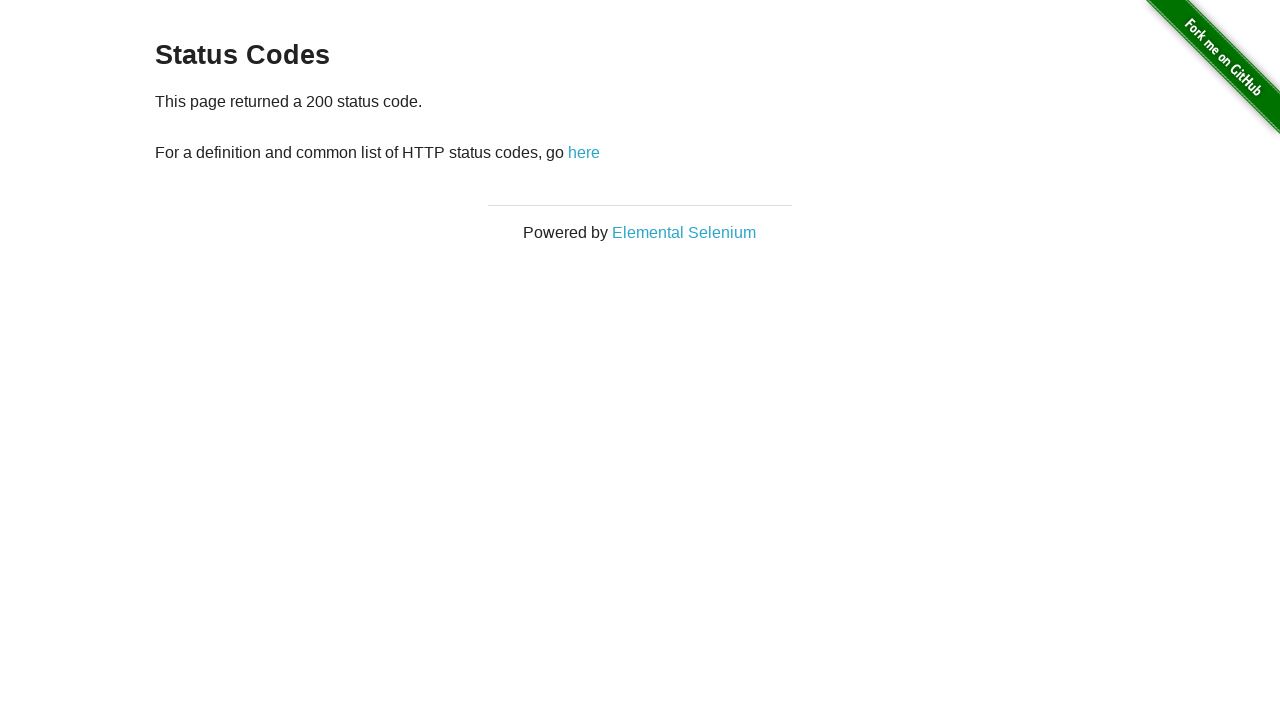